Tests checkbox interactions by clicking random checkboxes on a GWT showcase page, toggling them on and off multiple times

Starting URL: http://samples.gwtproject.org/samples/Showcase/Showcase.html#!CwCheckBox

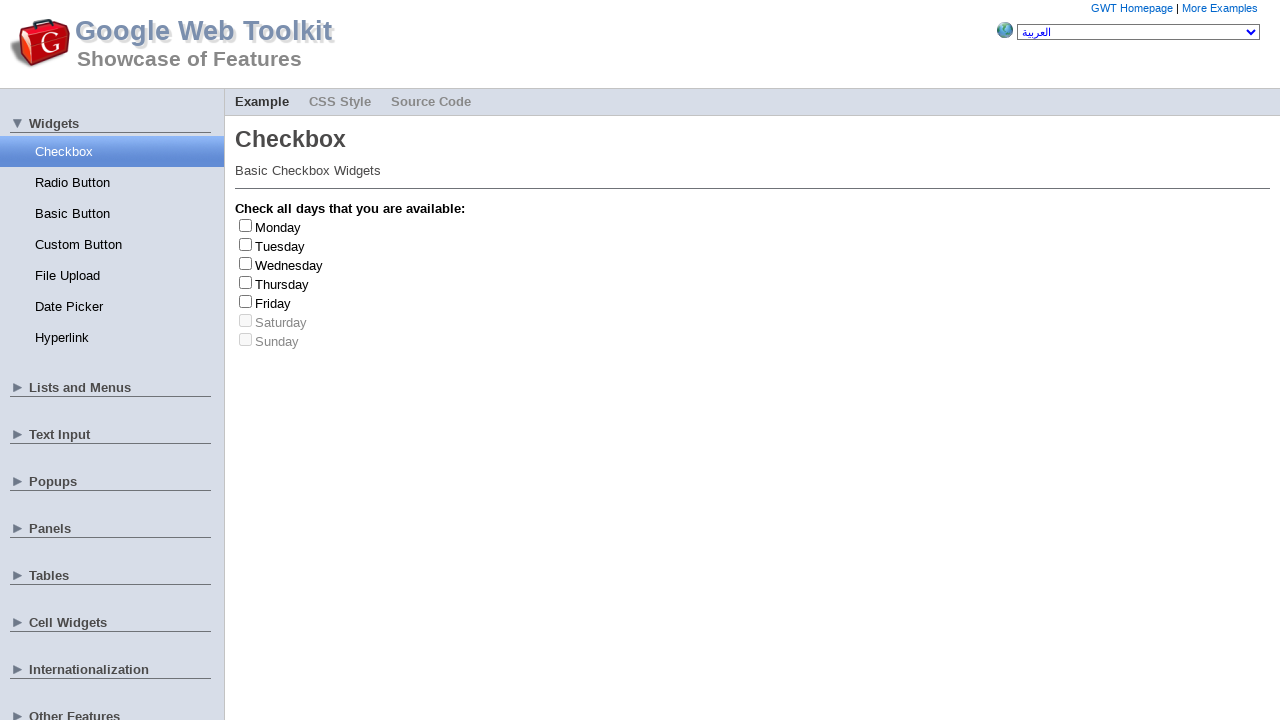

Waited for checkboxes to load on the GWT showcase page
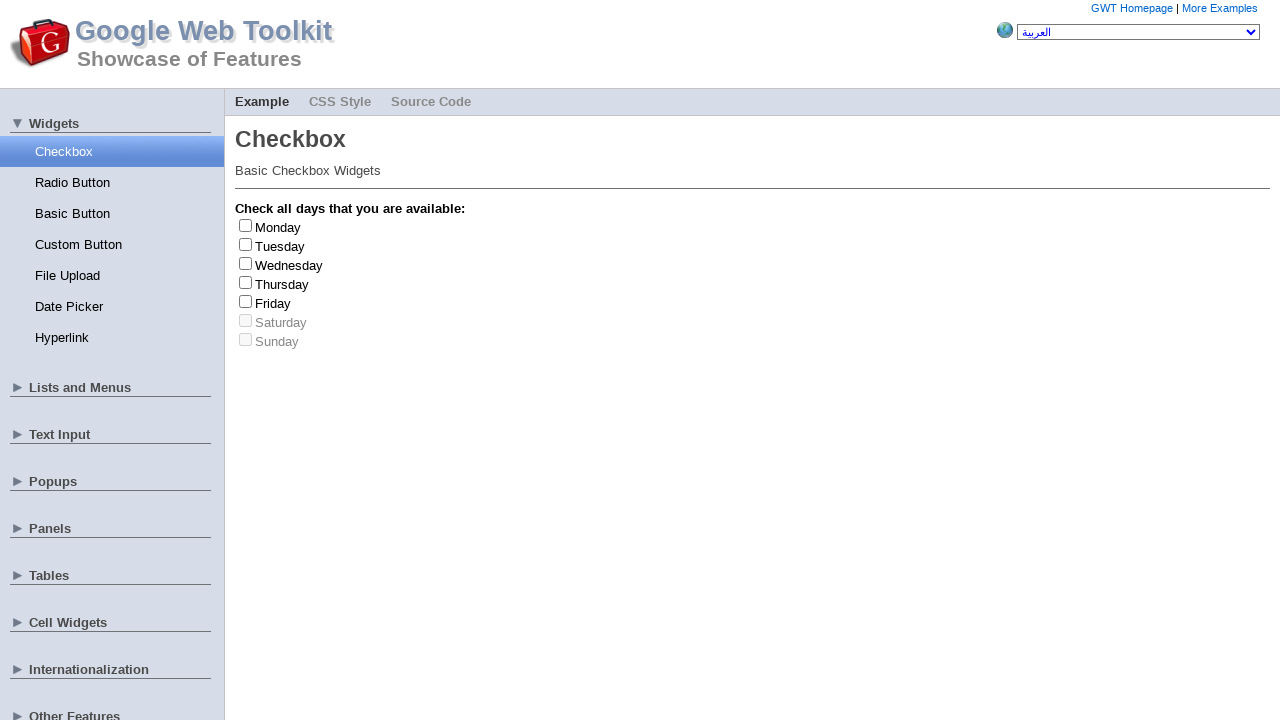

Located 7 checkboxes on the page
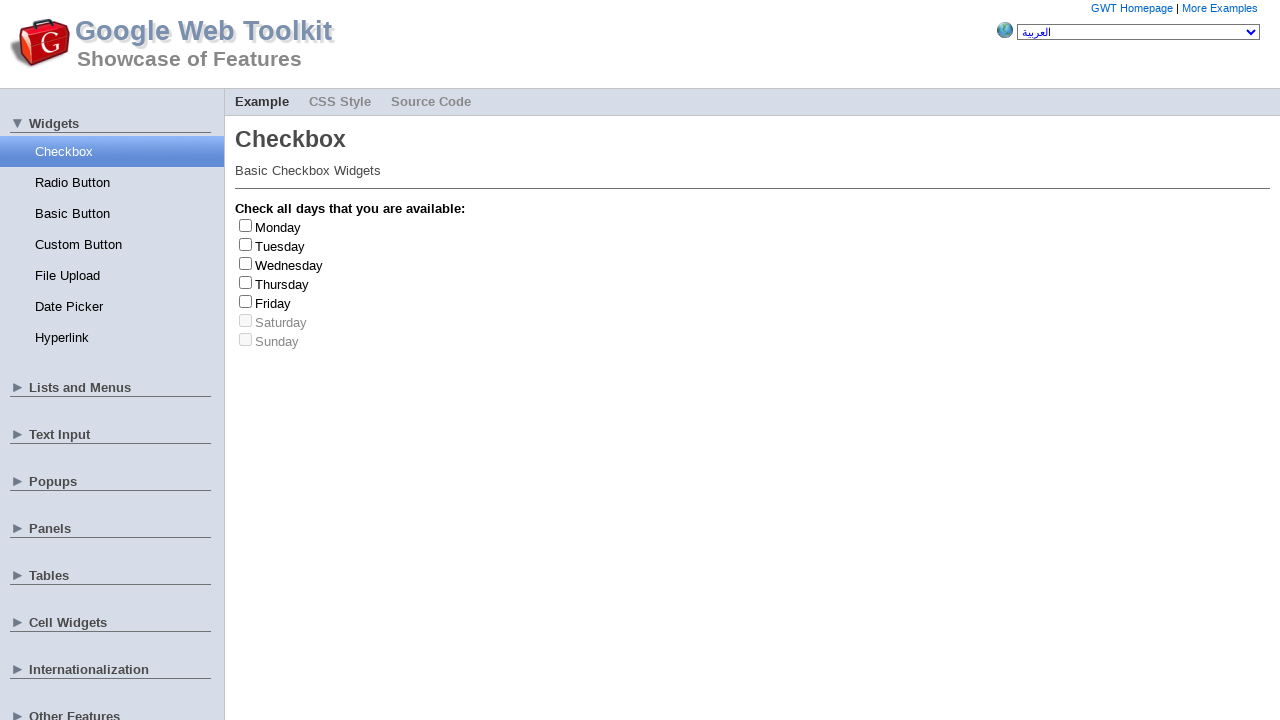

Clicked checkbox at index 4 to toggle it on at (246, 301) on input[type='checkbox'] >> nth=4
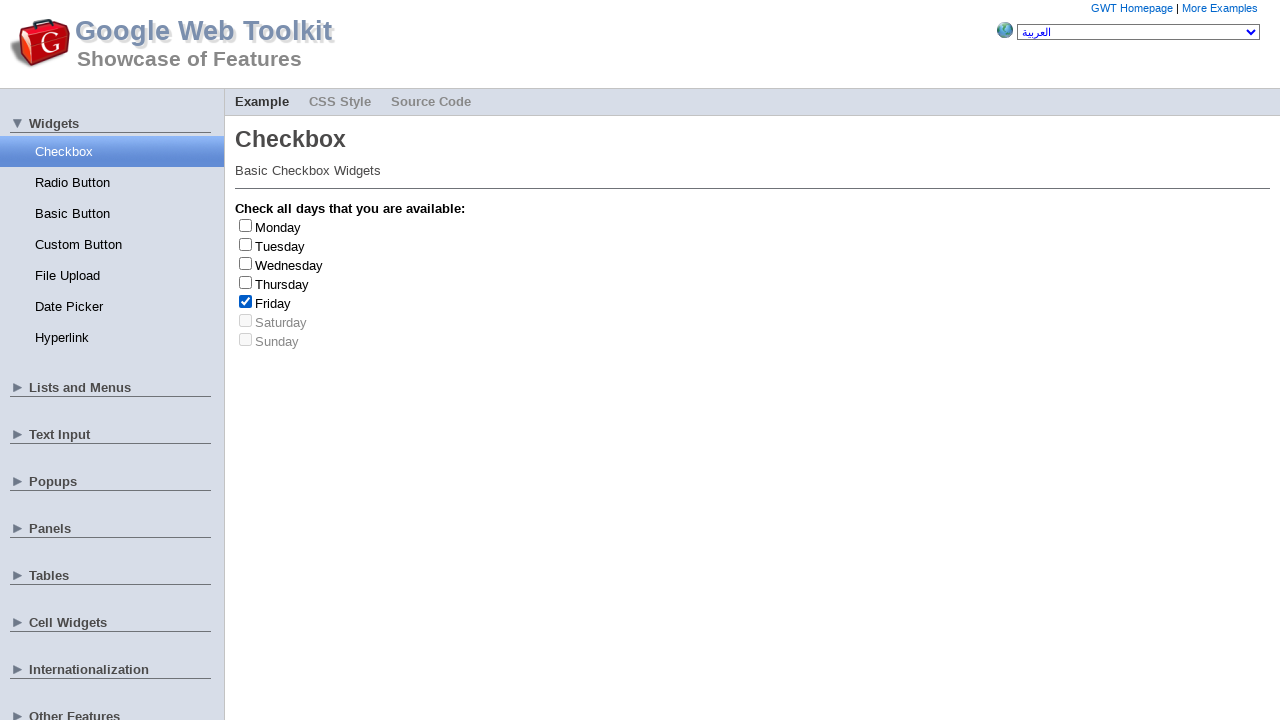

Waited 500ms before toggling checkbox off
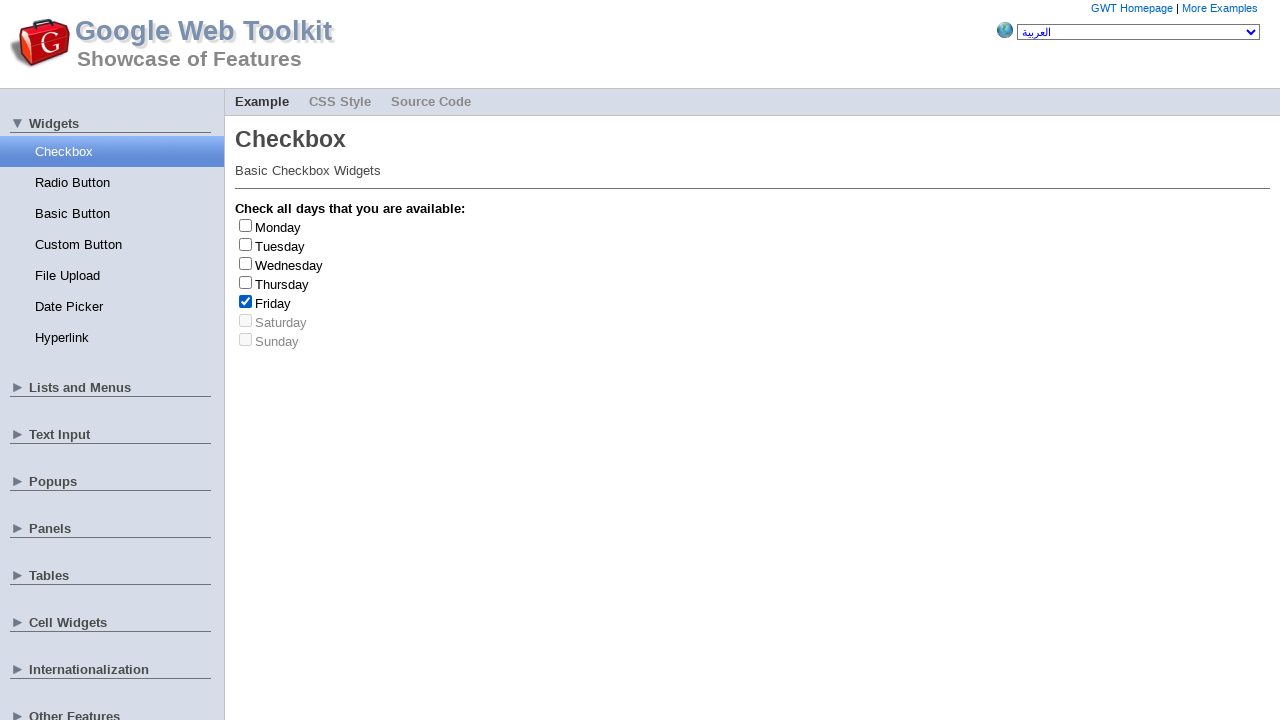

Clicked checkbox at index 4 to toggle it off at (246, 301) on input[type='checkbox'] >> nth=4
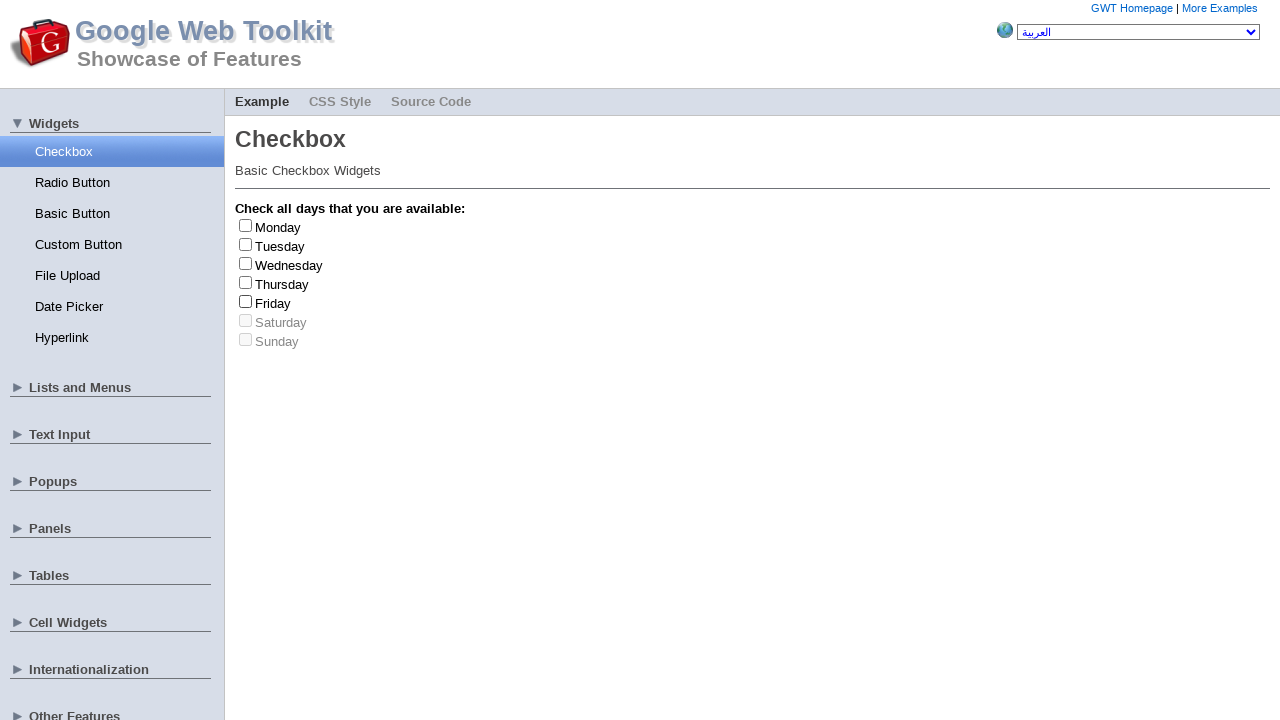

Waited 500ms before next iteration
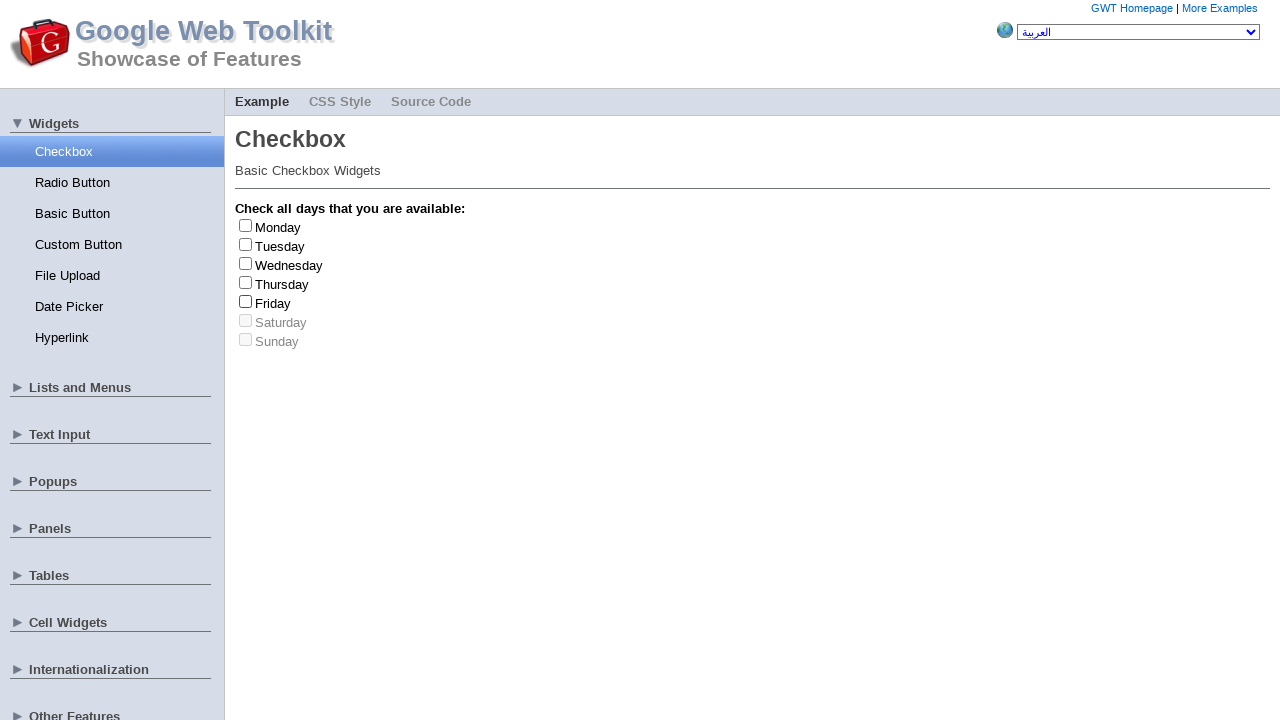

Clicked checkbox at index 1 to toggle it on at (246, 244) on input[type='checkbox'] >> nth=1
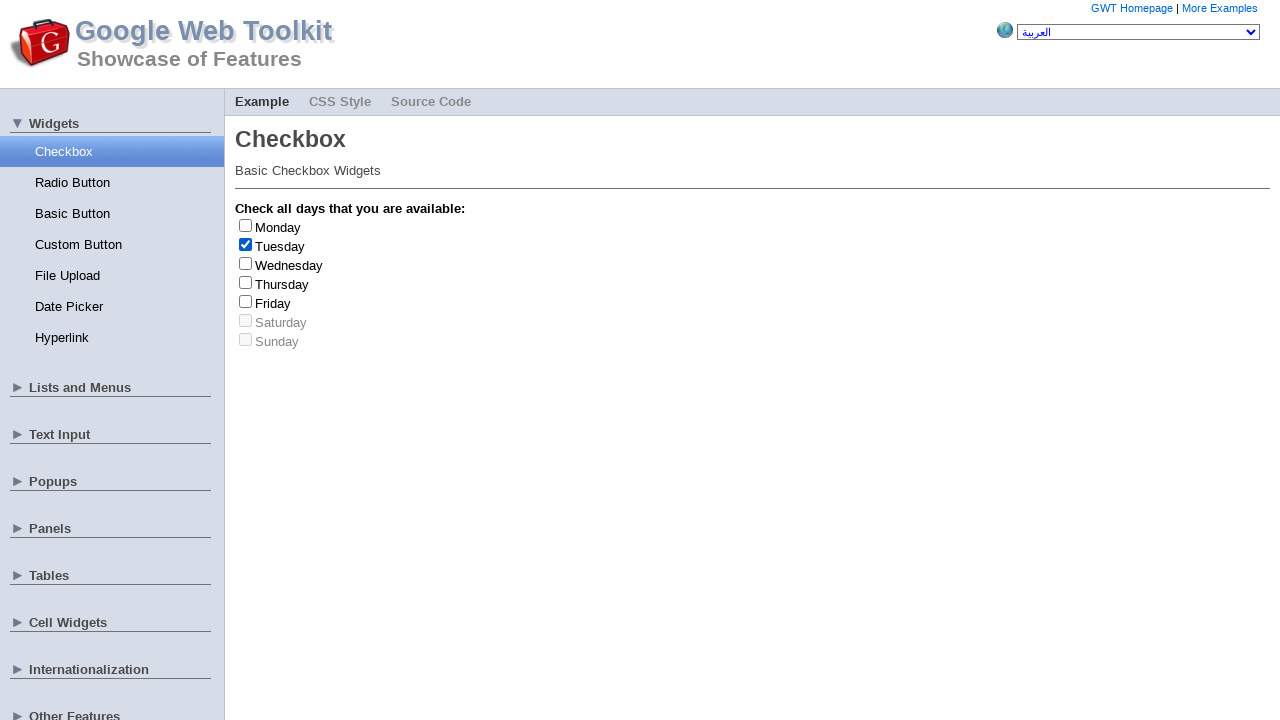

Waited 500ms before toggling checkbox off
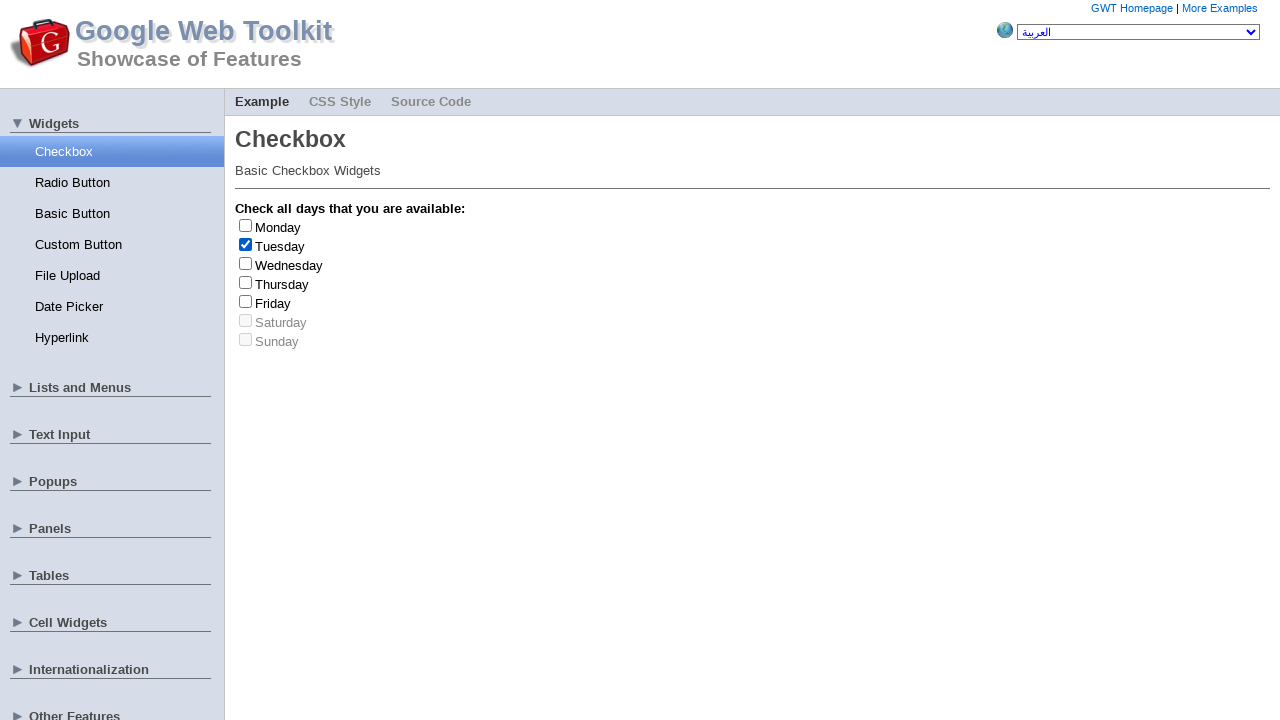

Clicked checkbox at index 1 to toggle it off at (246, 244) on input[type='checkbox'] >> nth=1
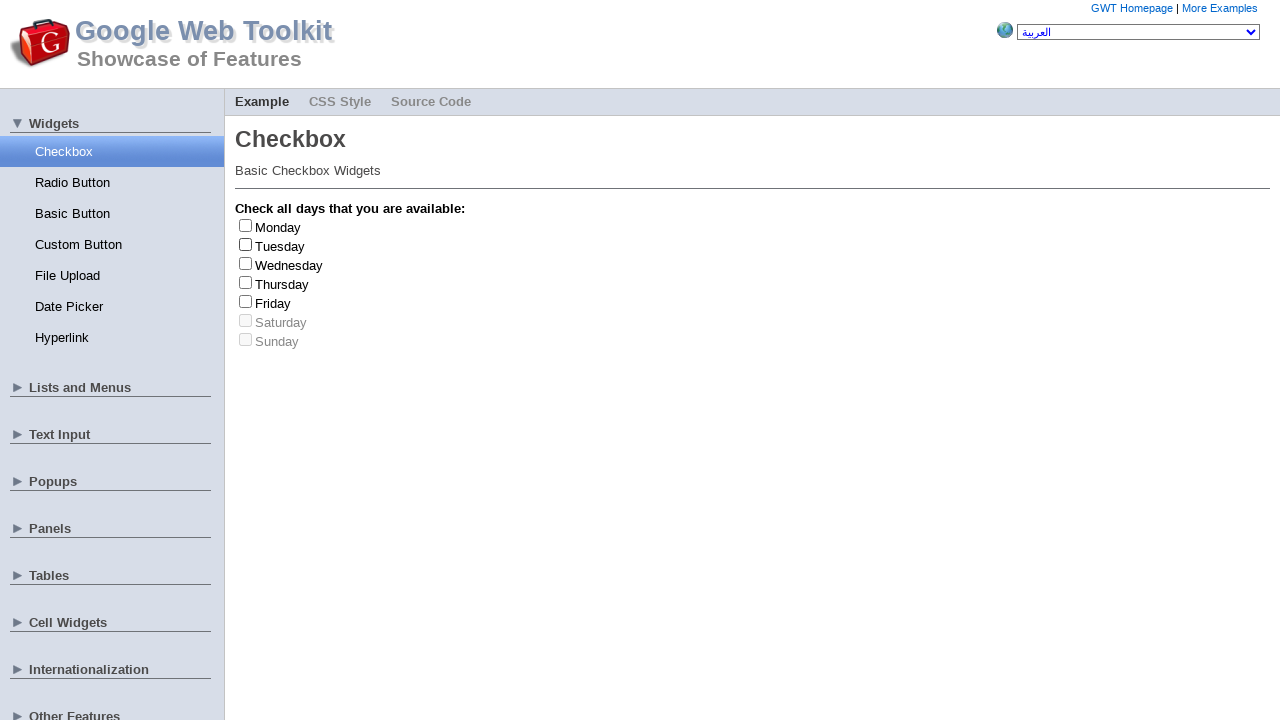

Waited 500ms before next iteration
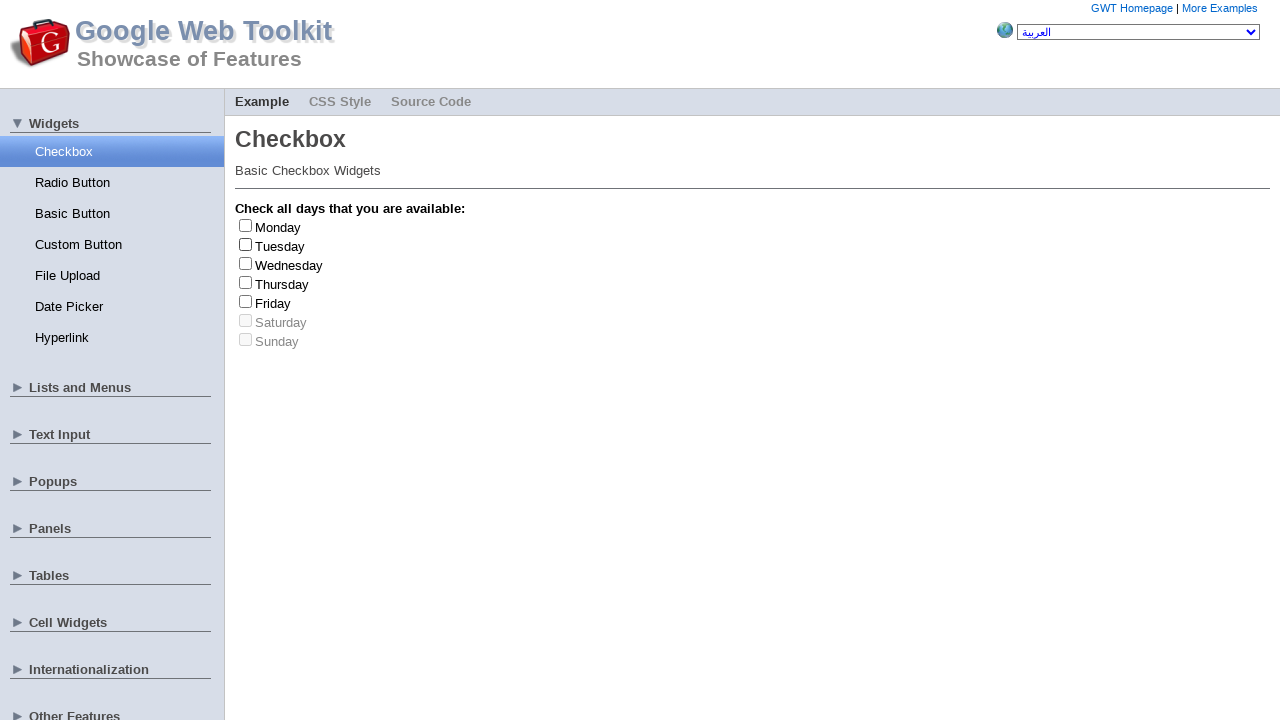

Clicked checkbox at index 2 to toggle it on at (246, 263) on input[type='checkbox'] >> nth=2
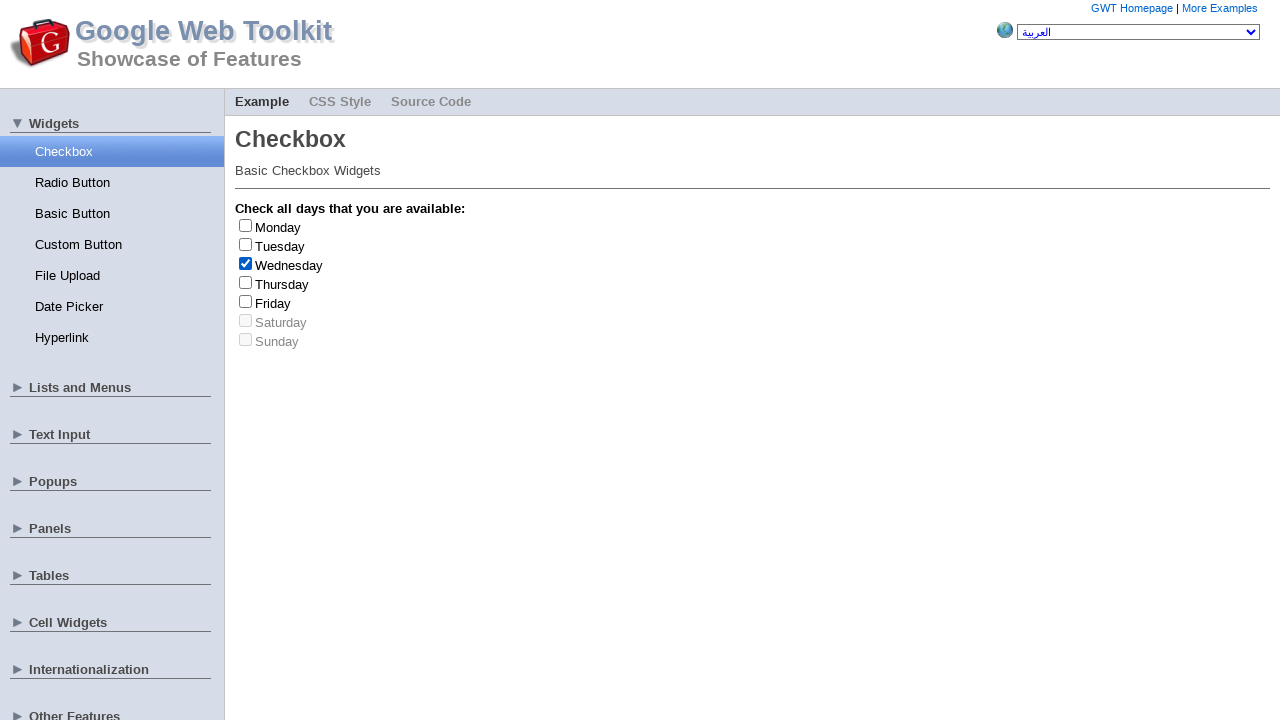

Waited 500ms before toggling checkbox off
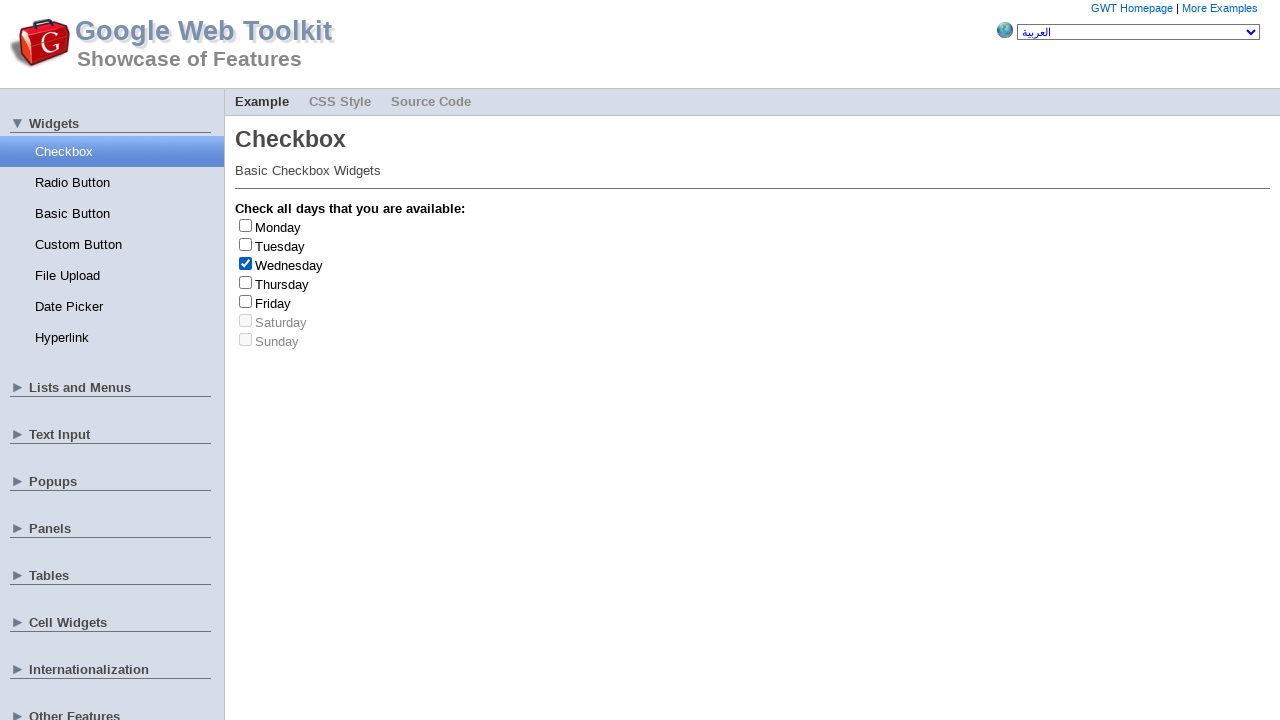

Clicked checkbox at index 2 to toggle it off at (246, 263) on input[type='checkbox'] >> nth=2
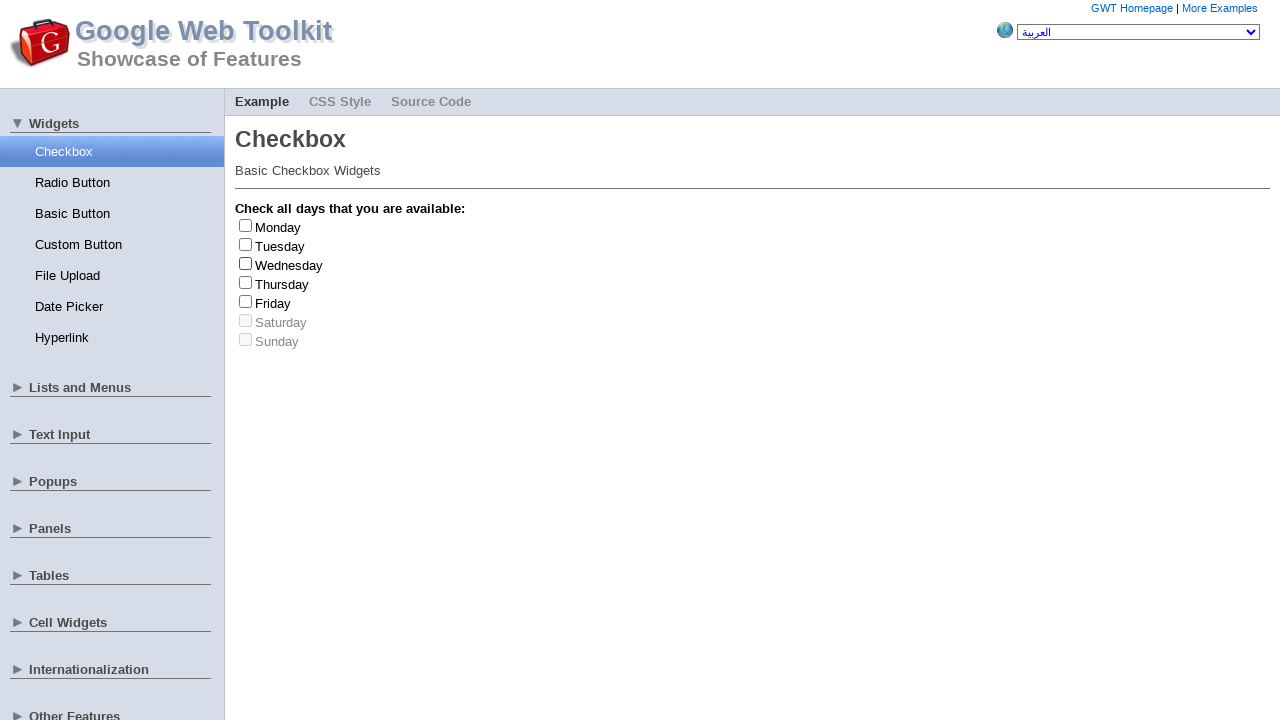

Waited 500ms before next iteration
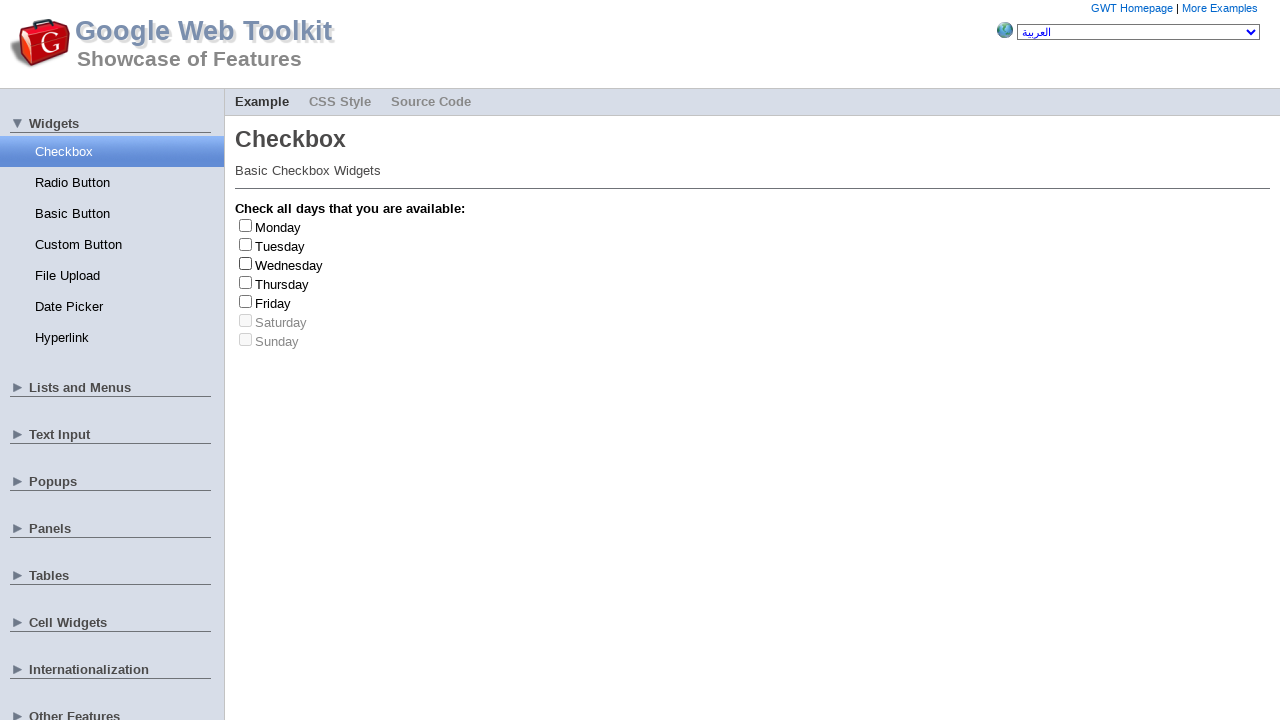

Clicked checkbox at index 0 to toggle it on at (246, 225) on input[type='checkbox'] >> nth=0
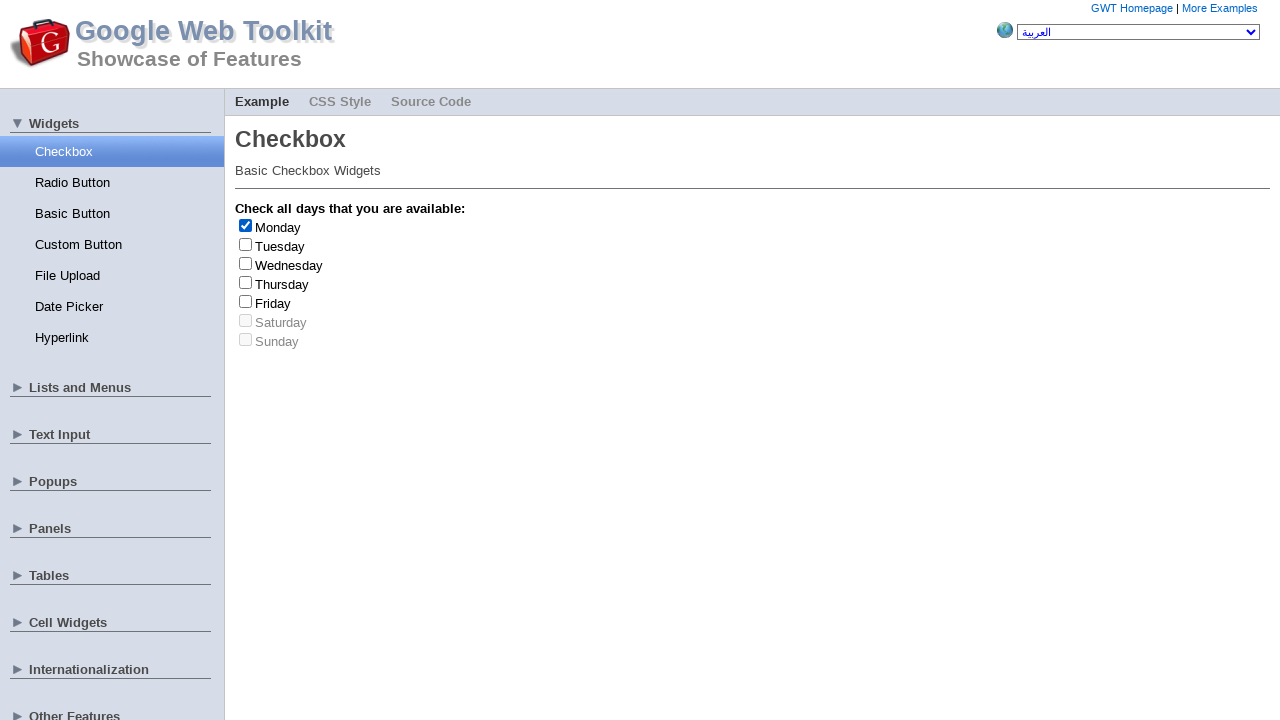

Waited 500ms before toggling checkbox off
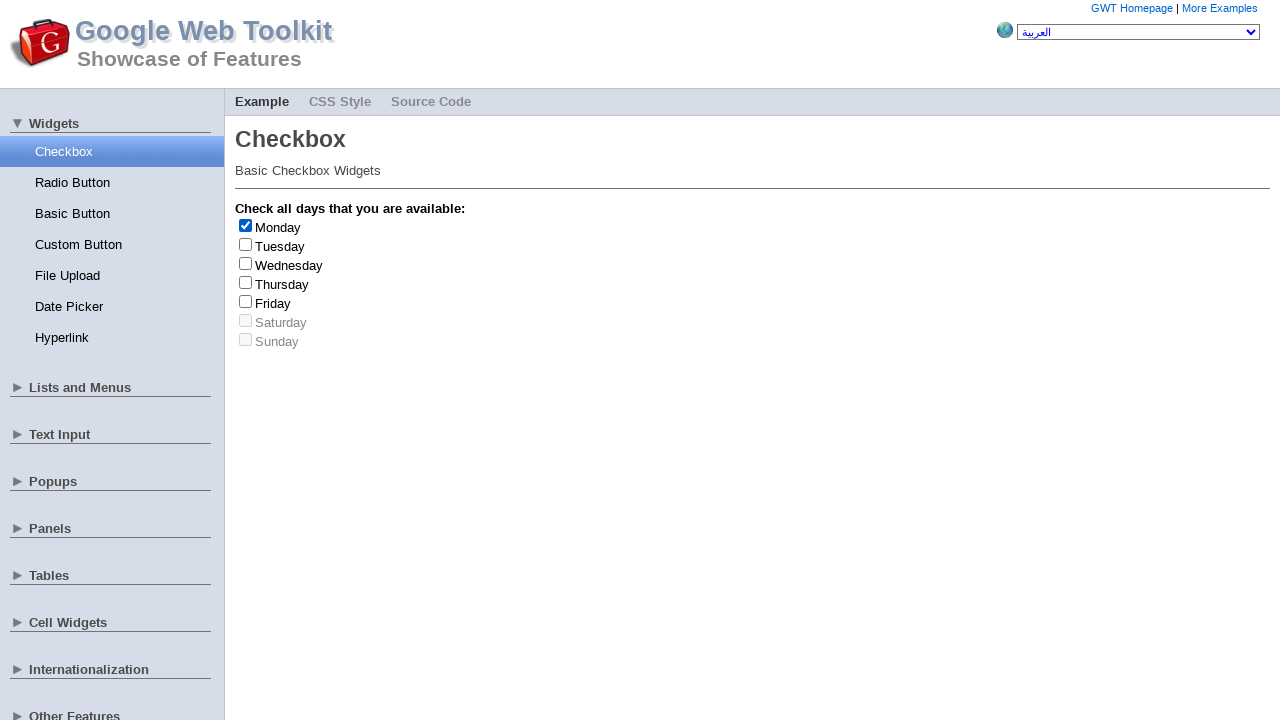

Clicked checkbox at index 0 to toggle it off at (246, 225) on input[type='checkbox'] >> nth=0
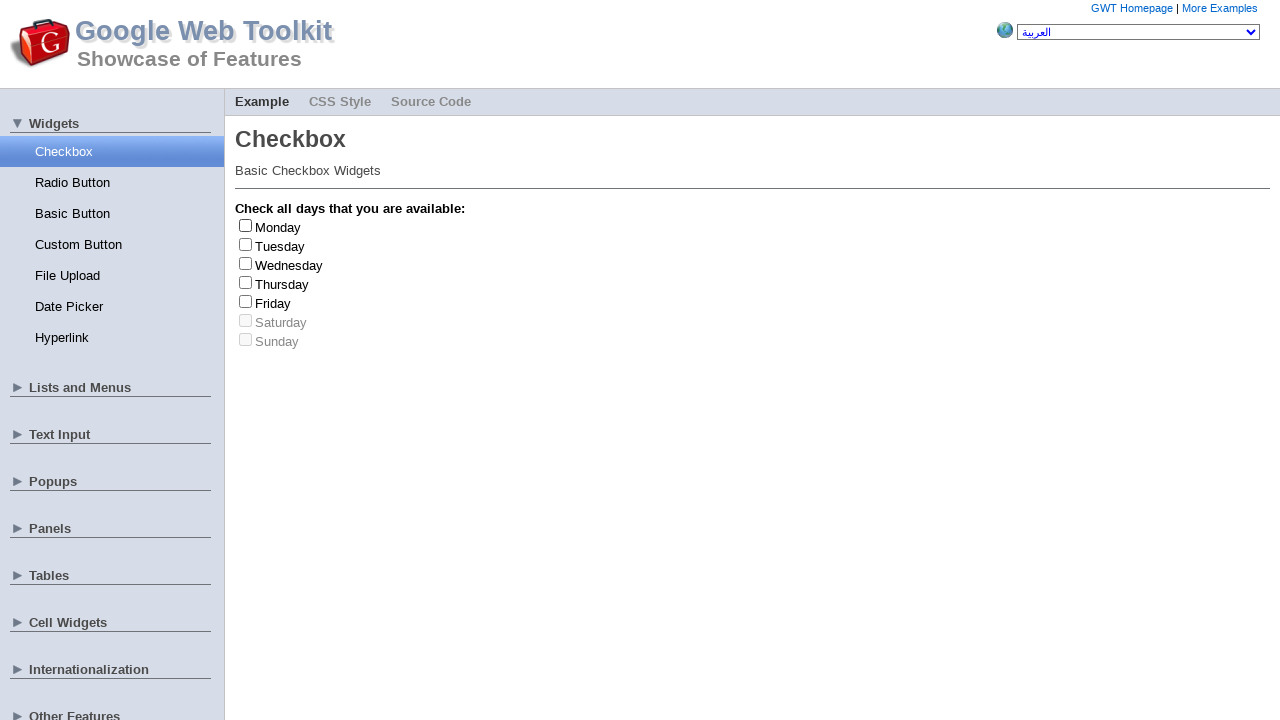

Waited 500ms before next iteration
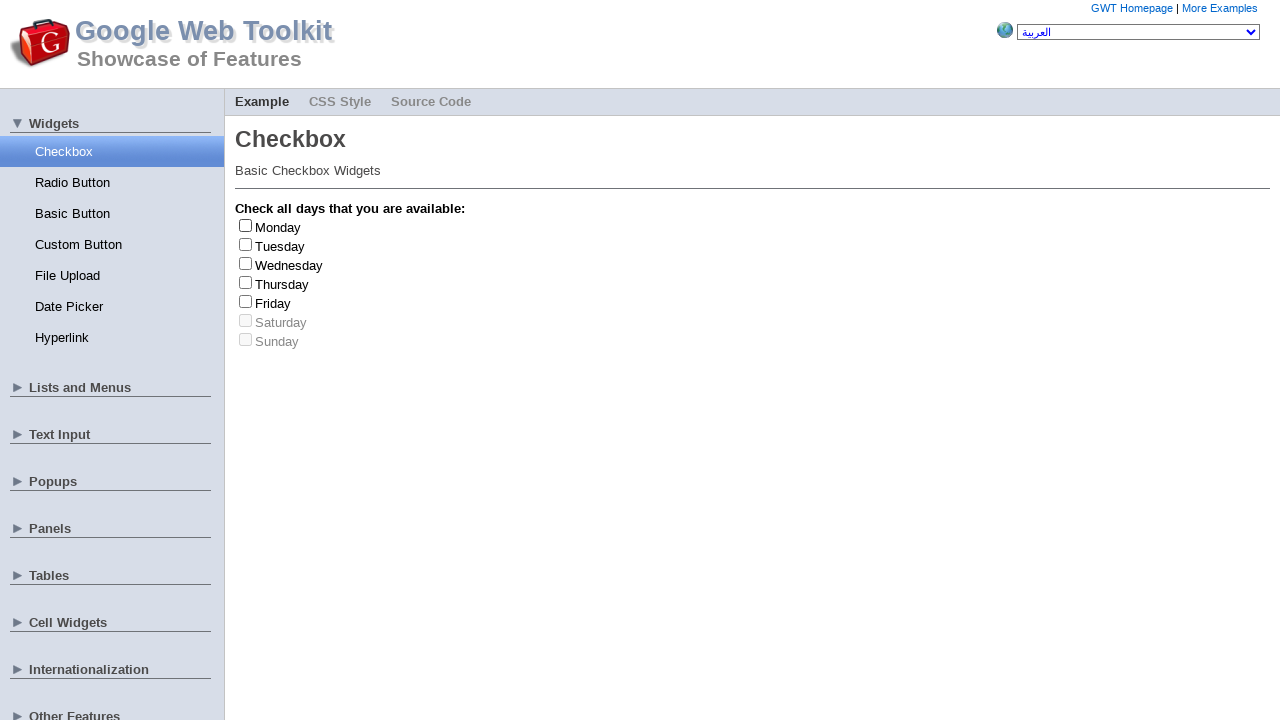

Clicked checkbox at index 1 to toggle it on at (246, 244) on input[type='checkbox'] >> nth=1
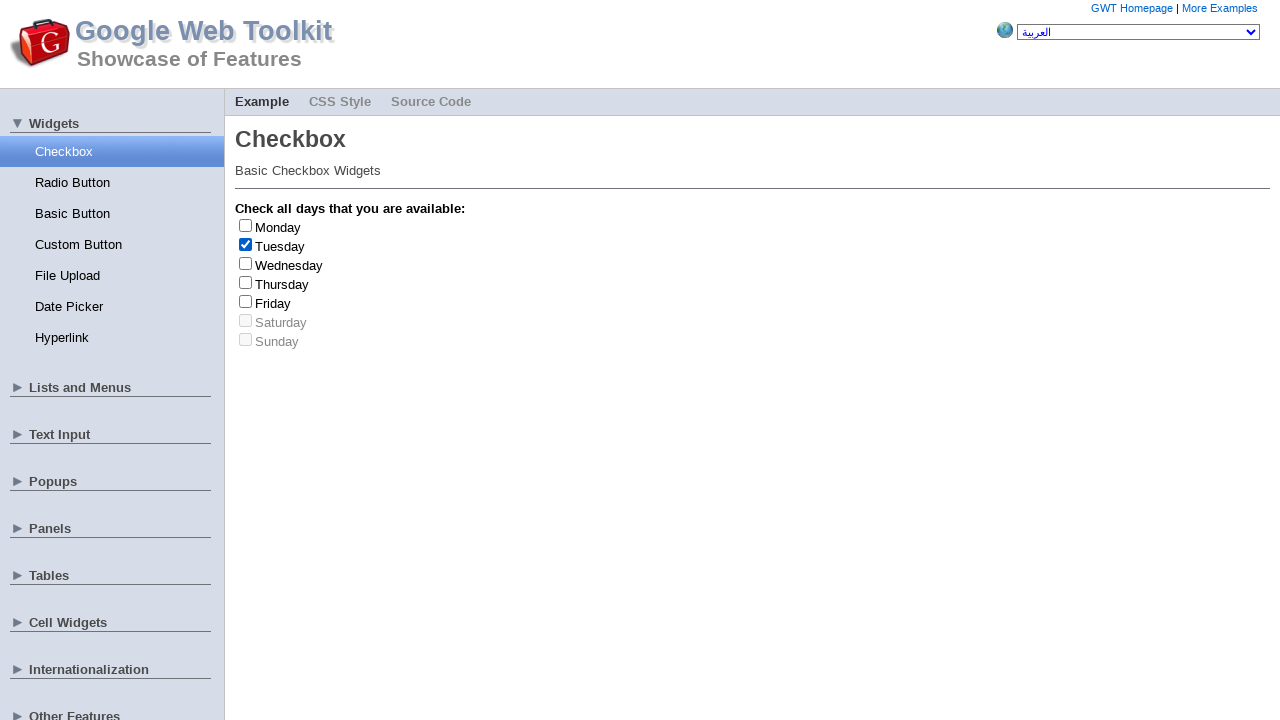

Waited 500ms before toggling checkbox off
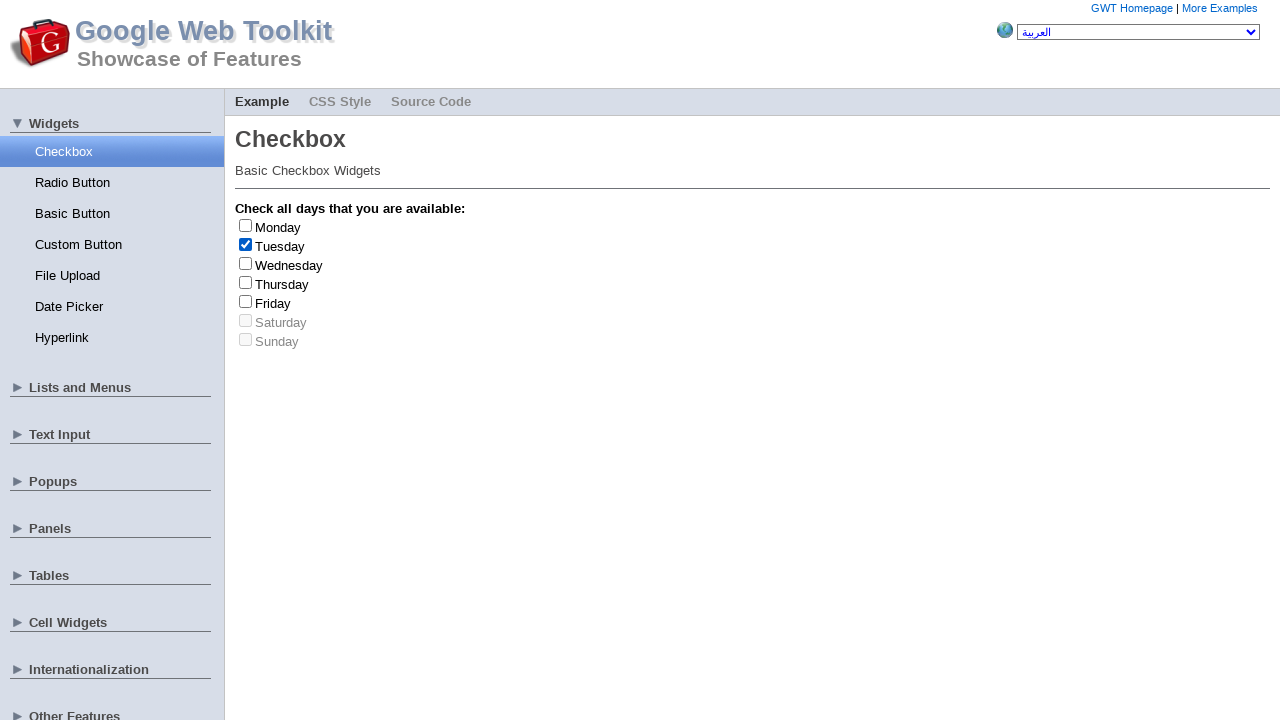

Clicked checkbox at index 1 to toggle it off at (246, 244) on input[type='checkbox'] >> nth=1
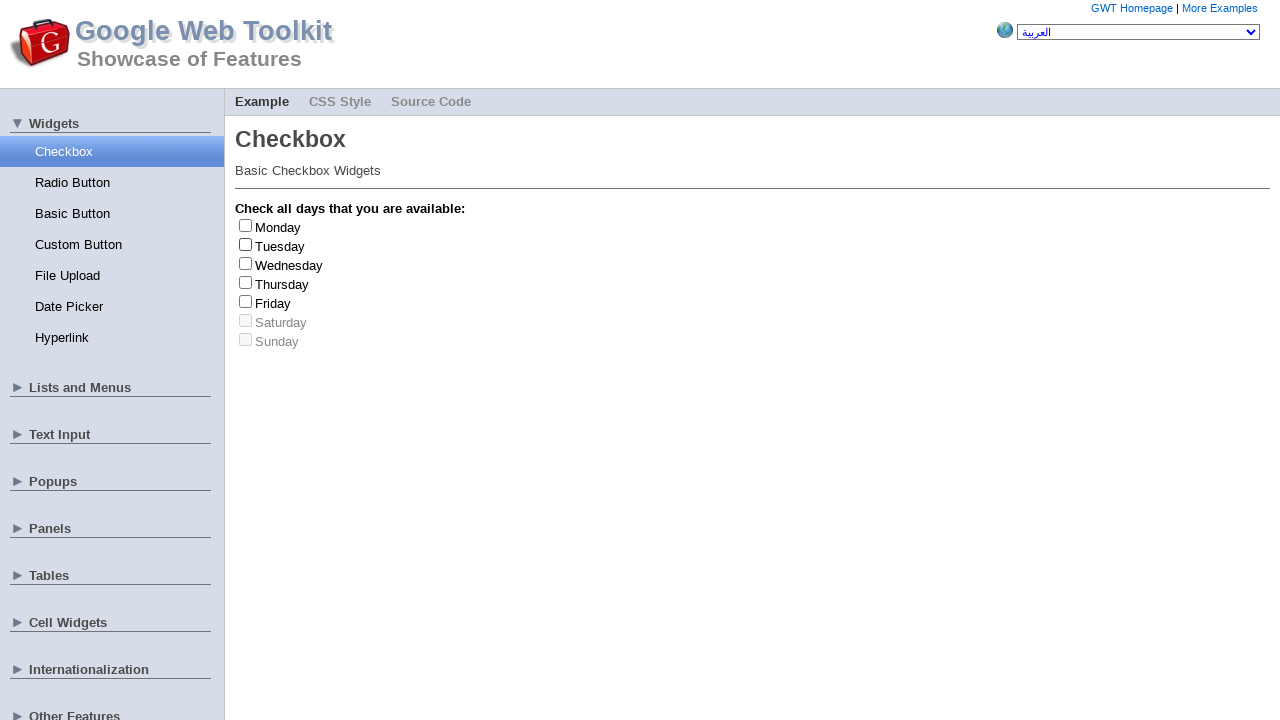

Waited 500ms before next iteration
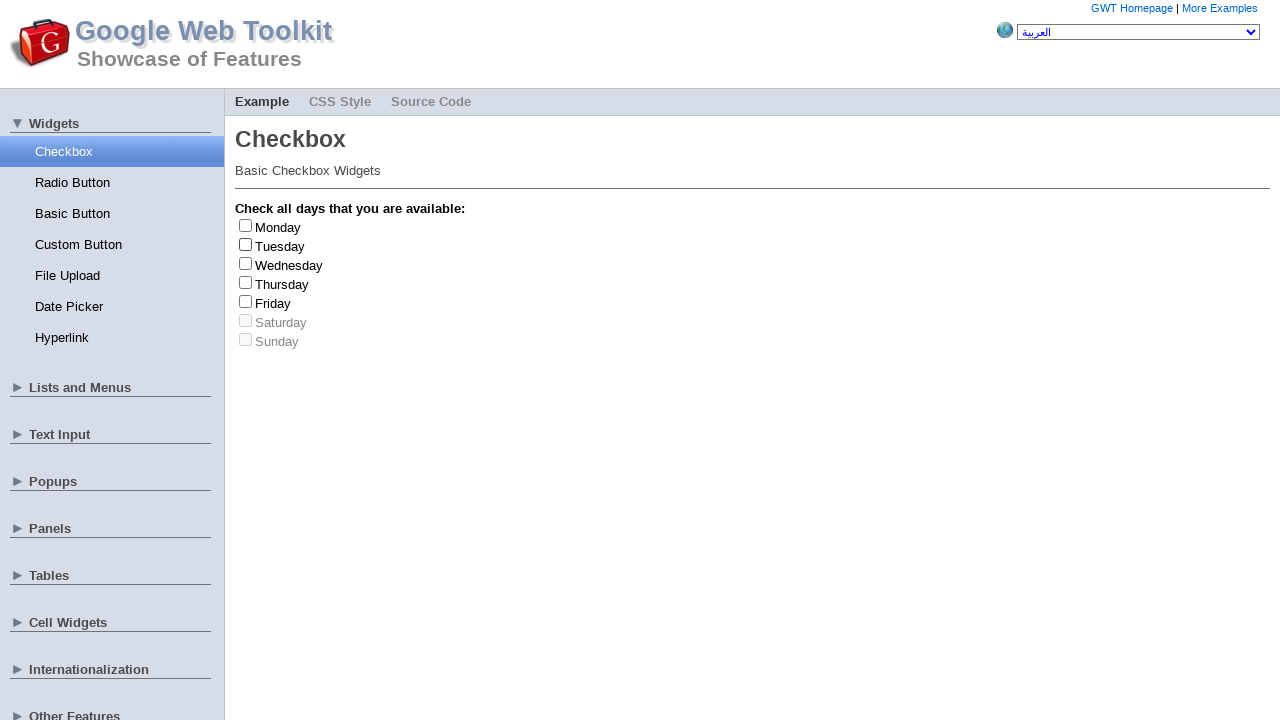

Clicked checkbox at index 2 to toggle it on at (246, 263) on input[type='checkbox'] >> nth=2
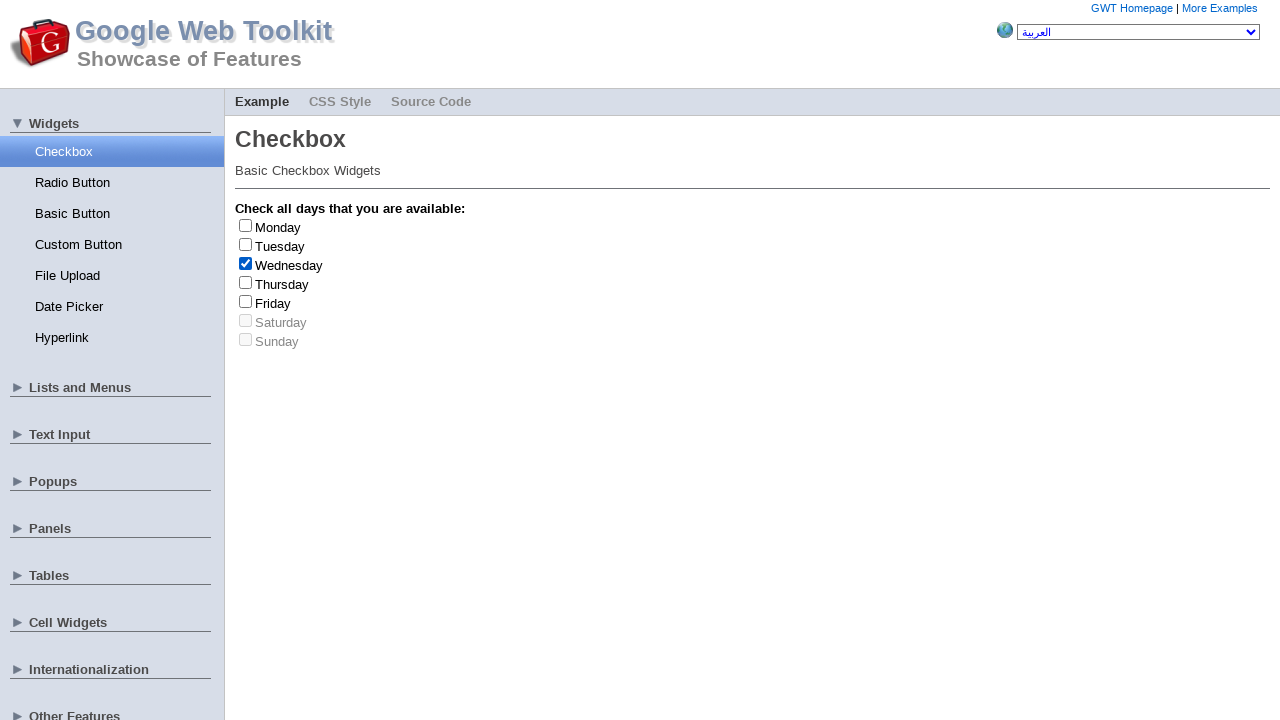

Waited 500ms before toggling checkbox off
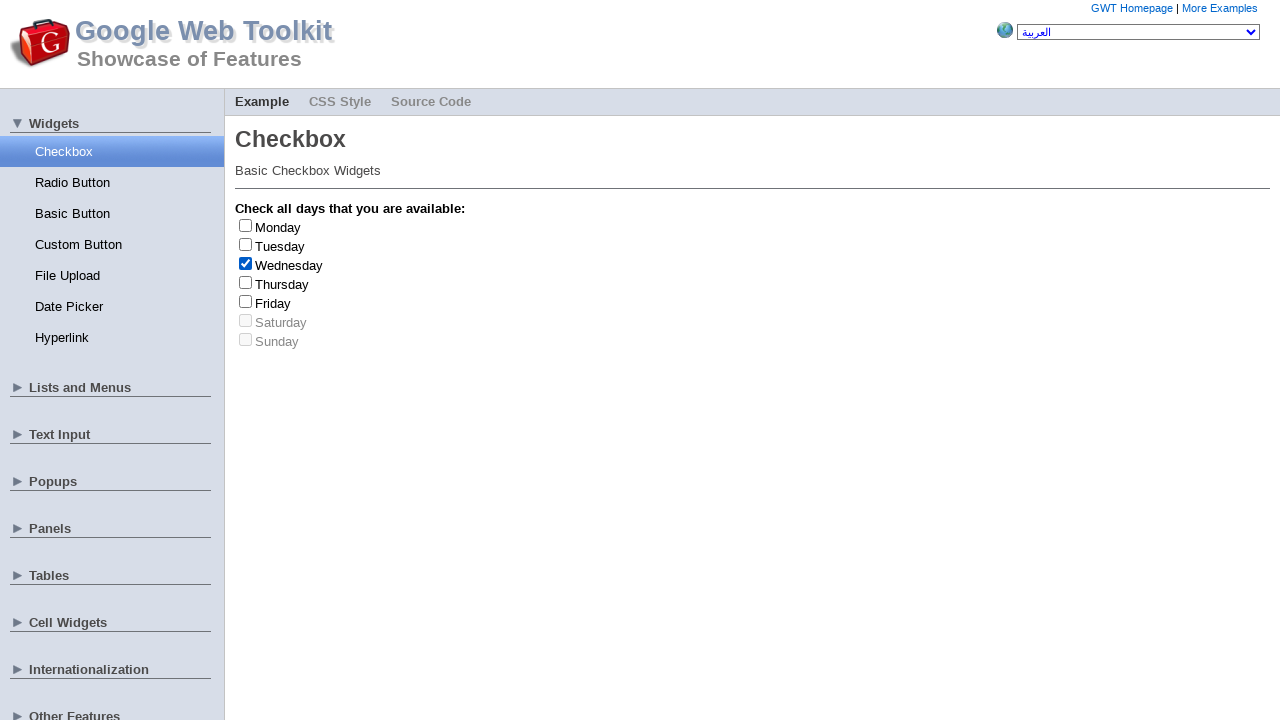

Clicked checkbox at index 2 to toggle it off at (246, 263) on input[type='checkbox'] >> nth=2
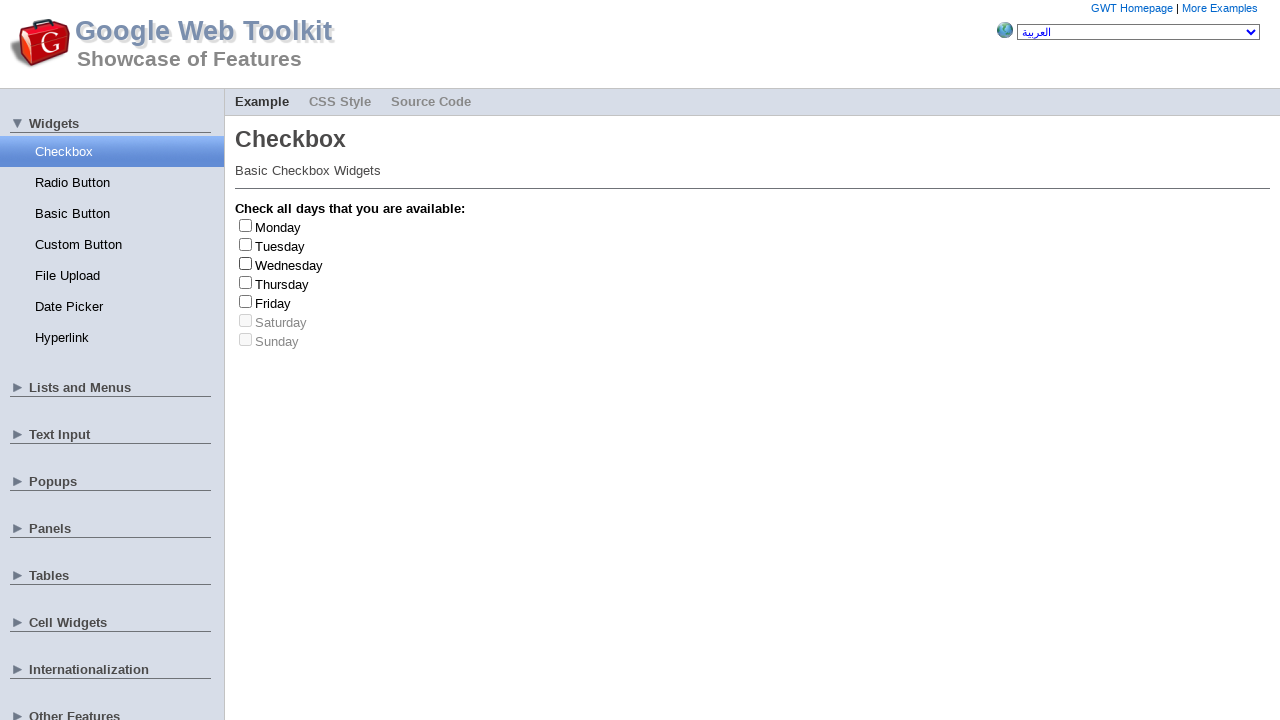

Waited 500ms before next iteration
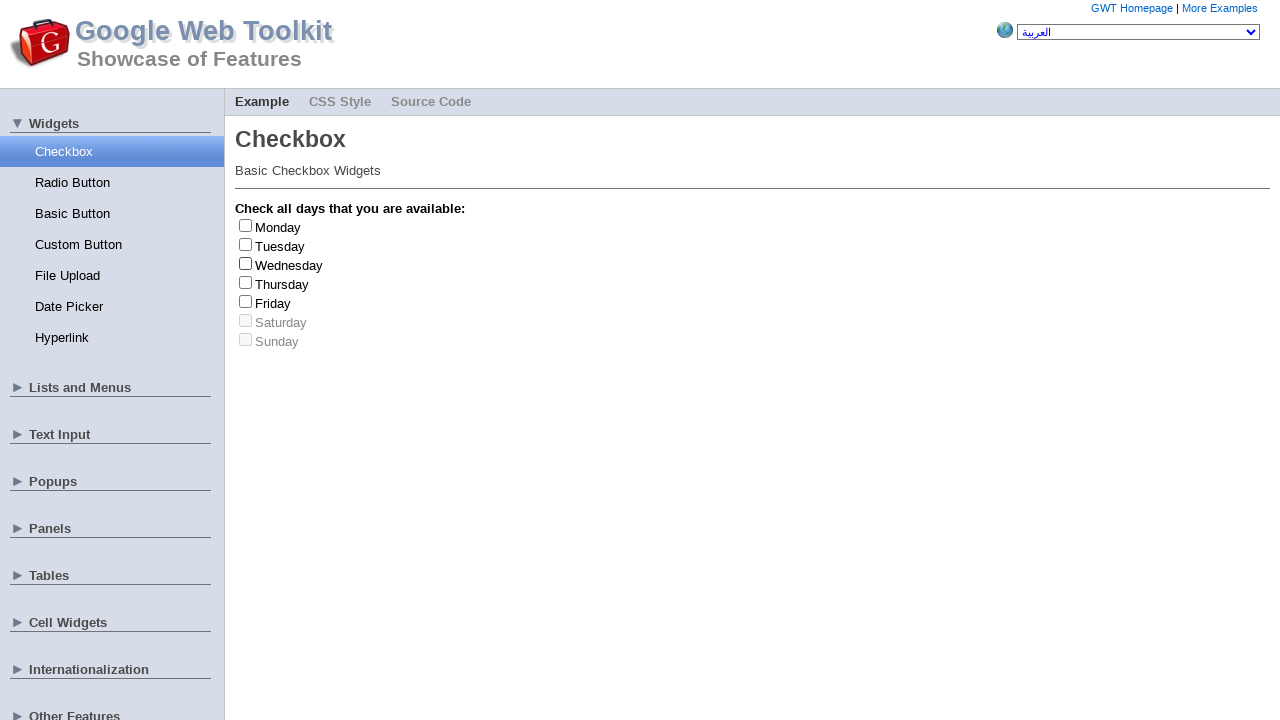

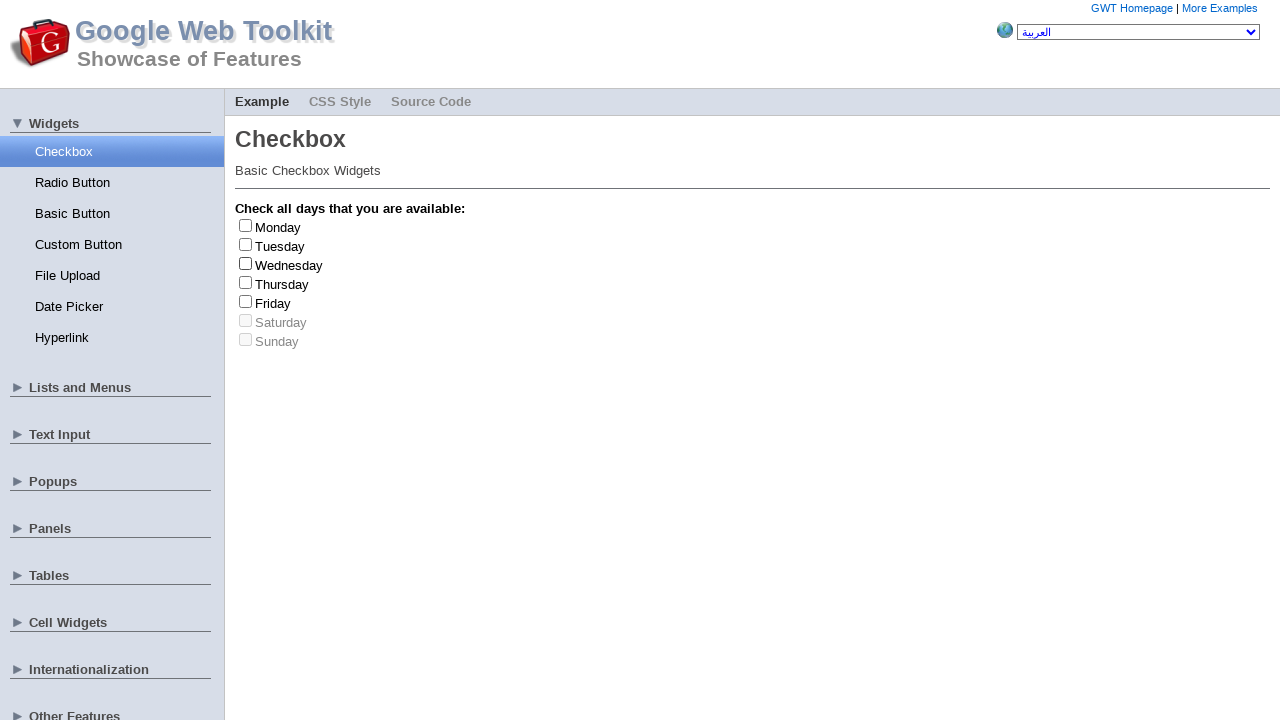